Simple navigation test that opens the GitHub homepage

Starting URL: https://github.com

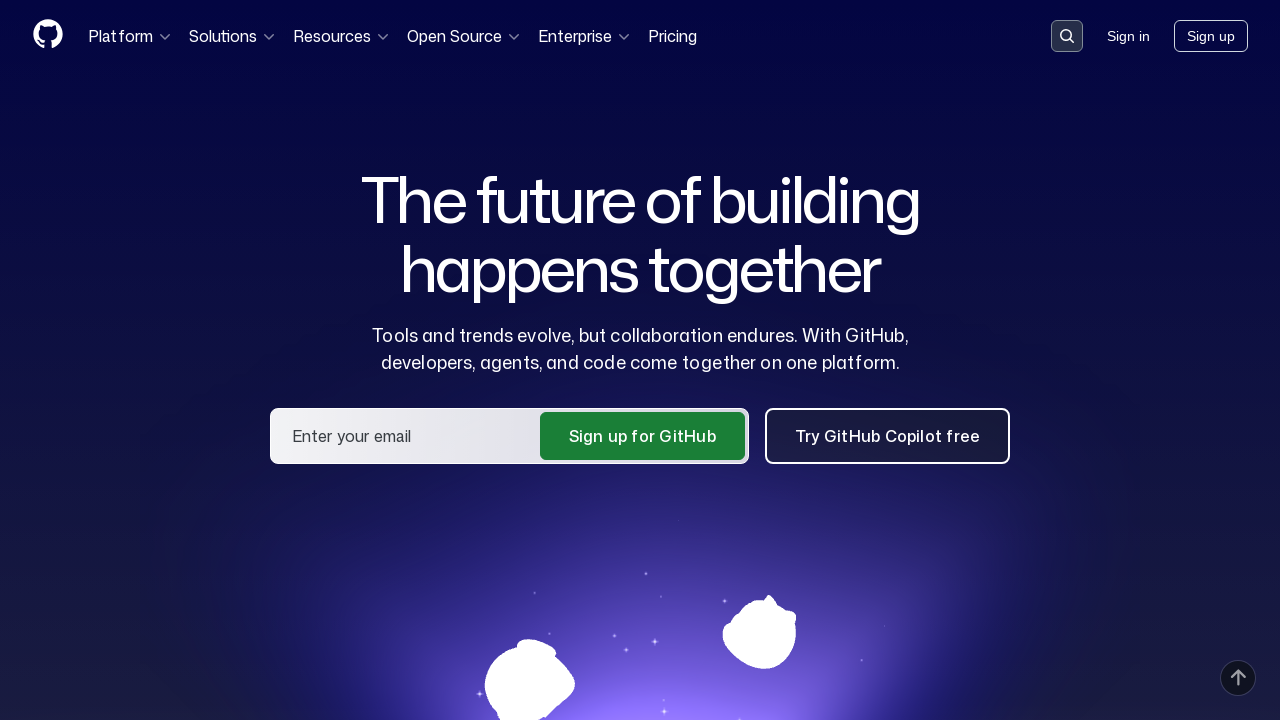

Navigated to GitHub homepage
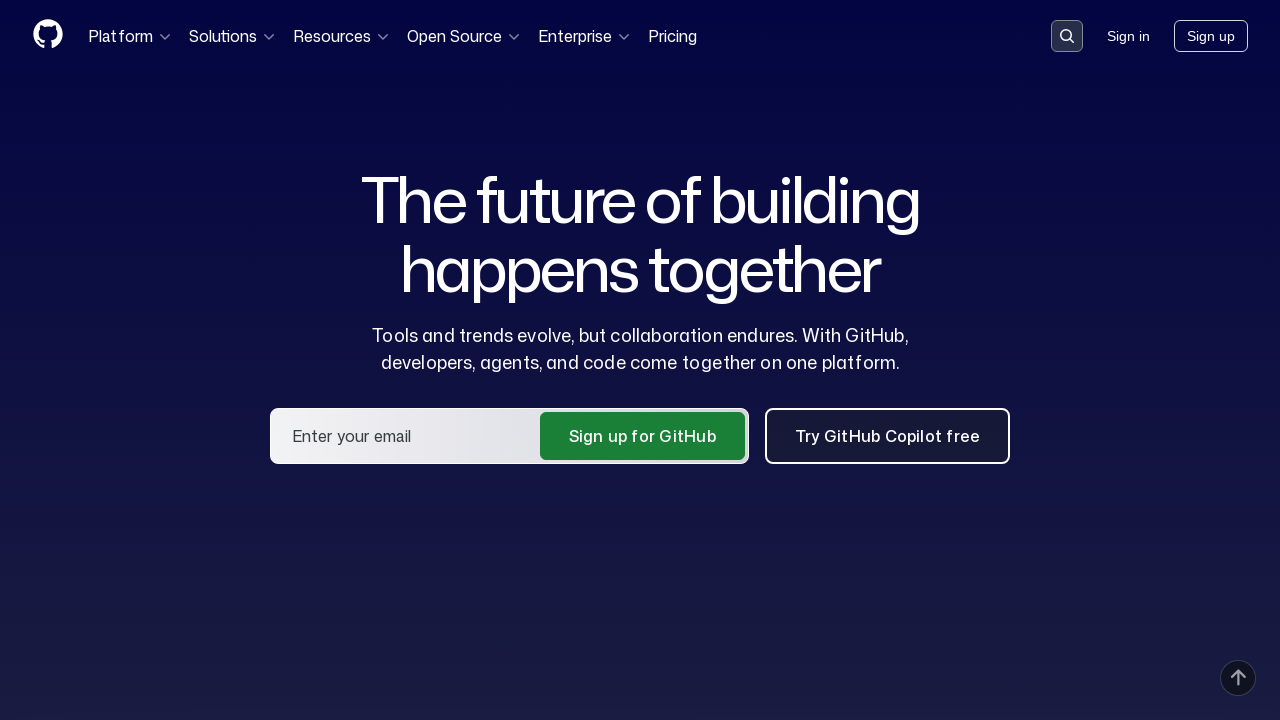

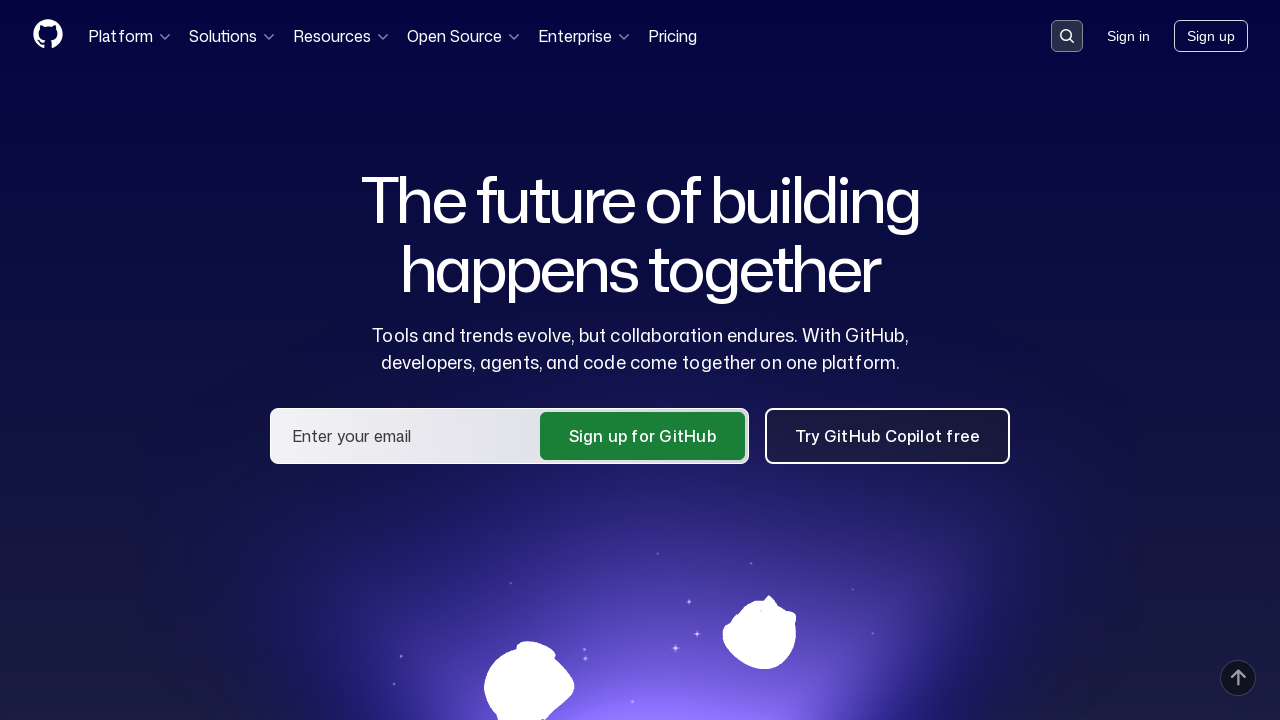